Solves a math problem on the page by reading a value, calculating the result using a formula, and submitting the answer along with checkbox selections

Starting URL: http://suninjuly.github.io/math.html

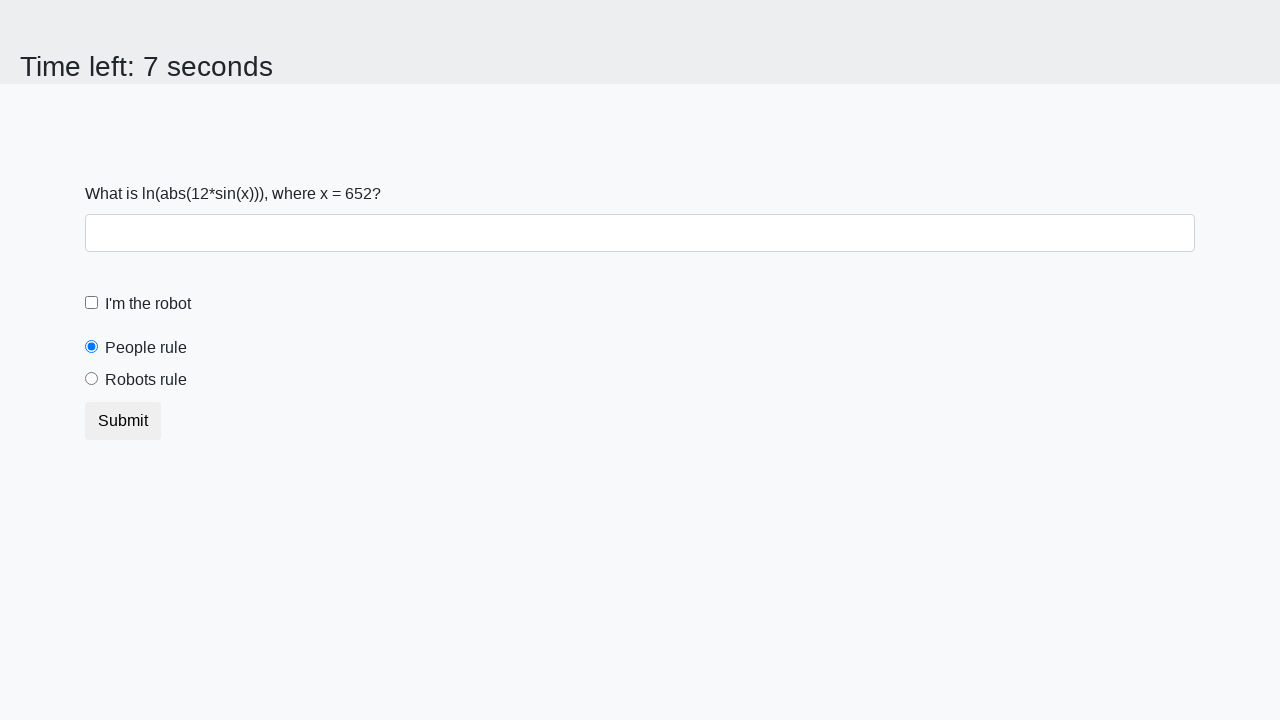

Retrieved the x value from the page
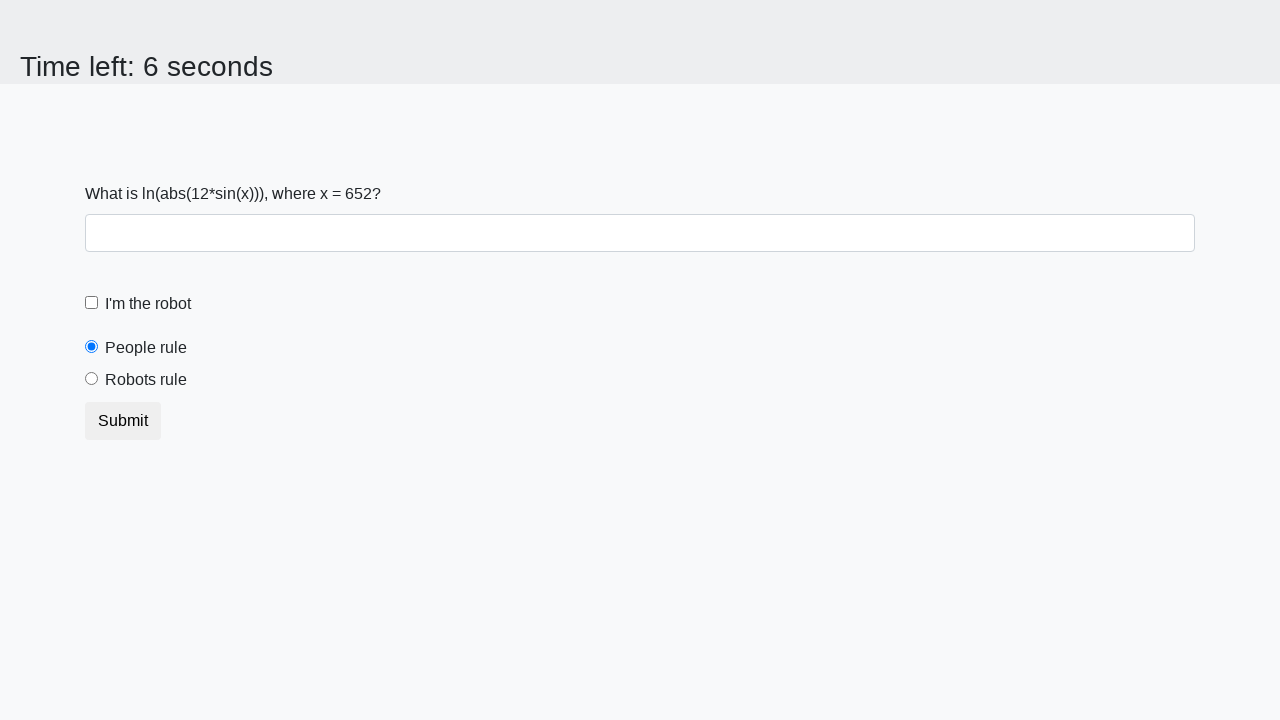

Calculated the result using formula: log(abs(12*sin(x)))
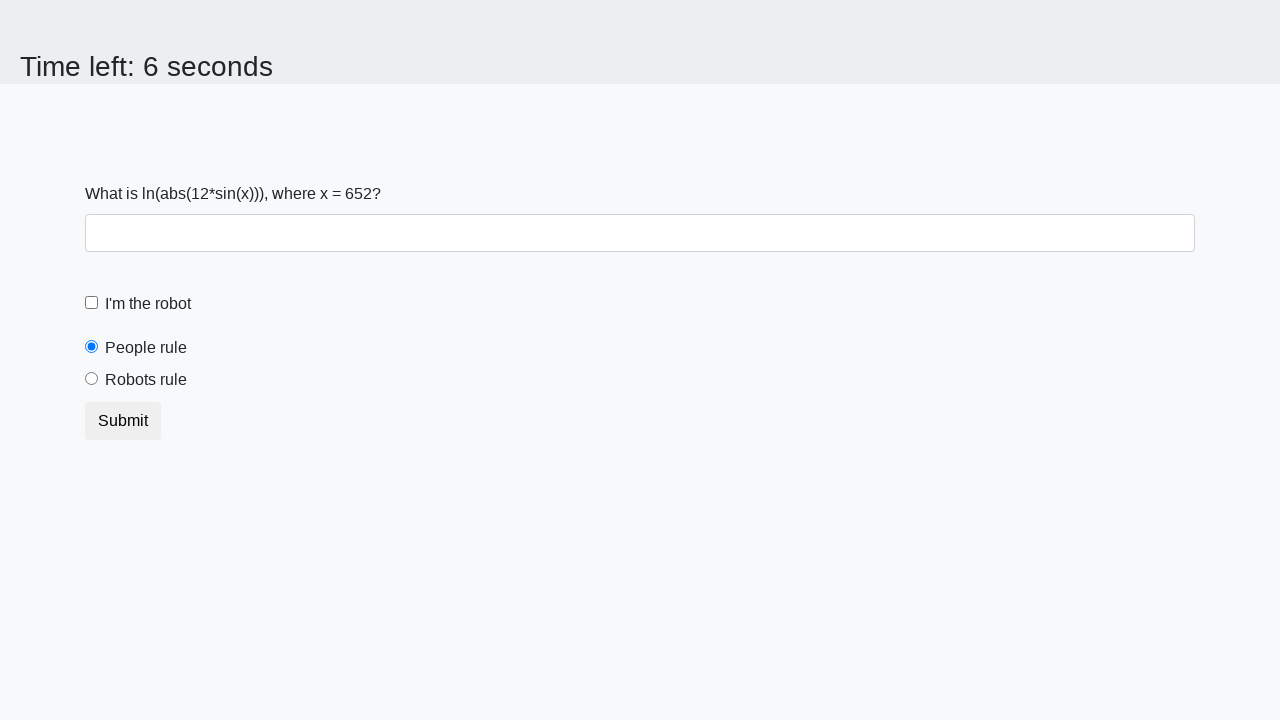

Filled the answer field with calculated result on #answer
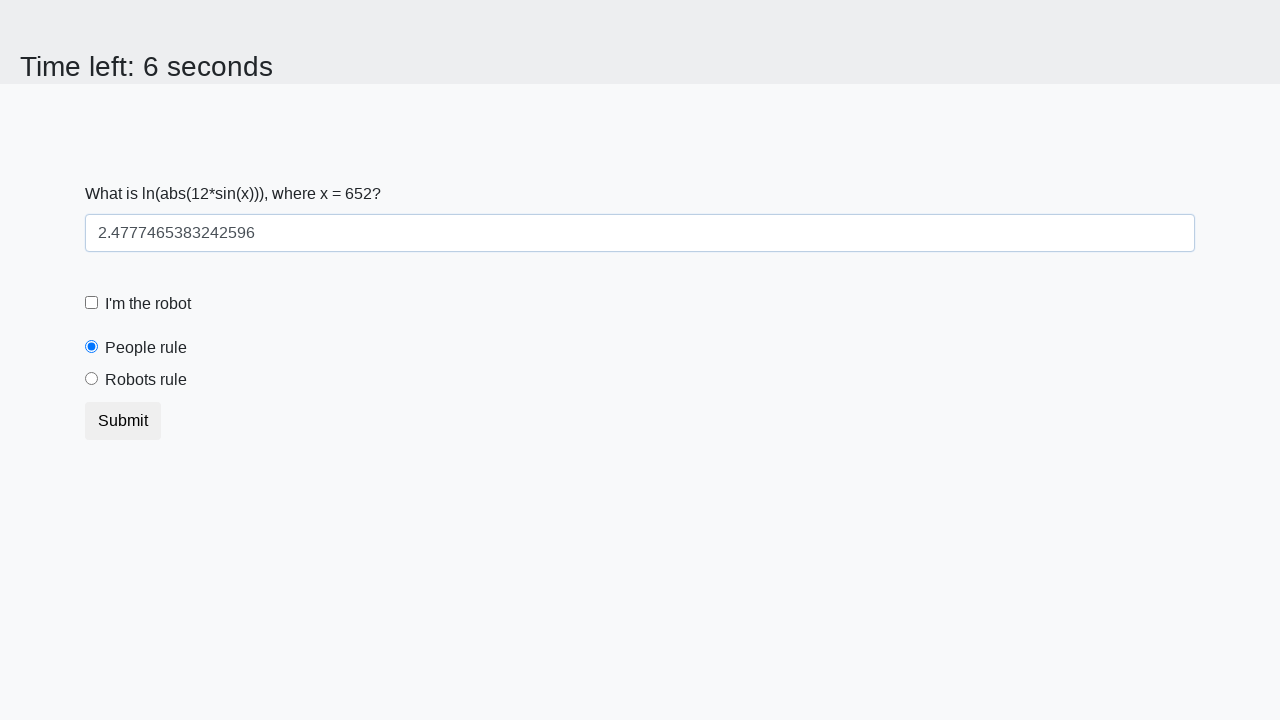

Clicked the form check label checkbox at (148, 304) on .form-check-label
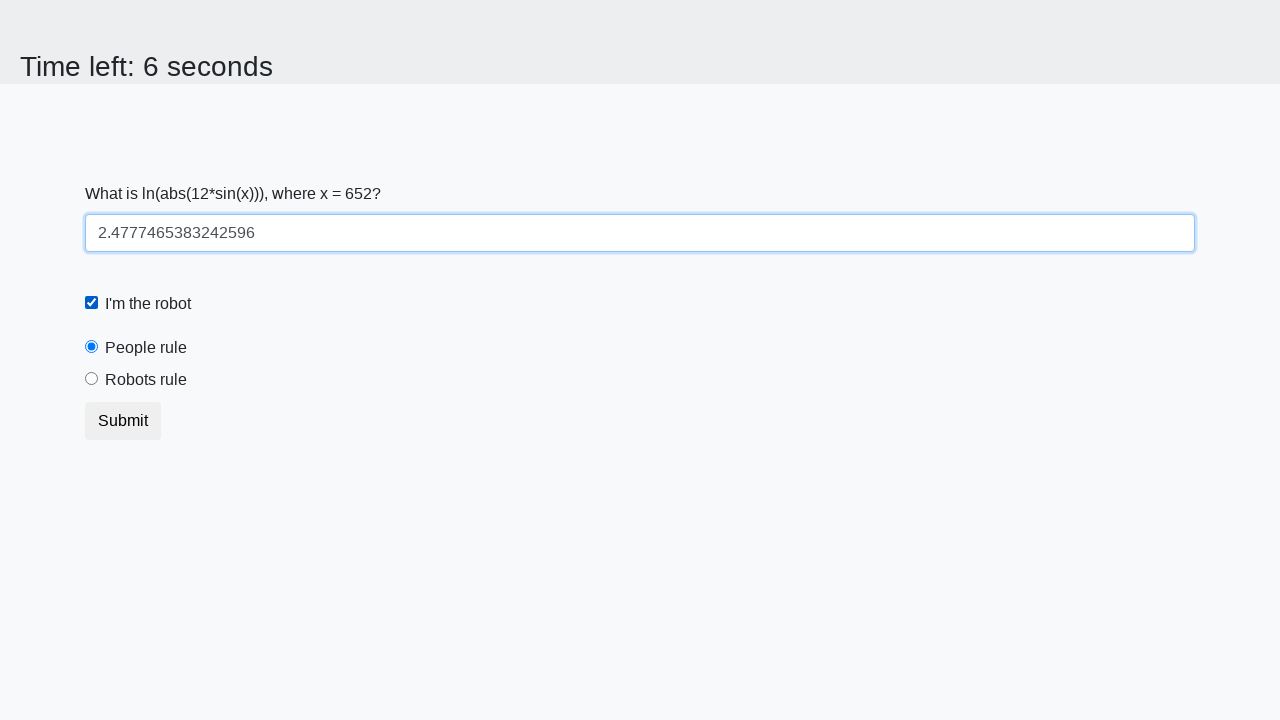

Clicked the robots rule checkbox at (92, 379) on #robotsRule
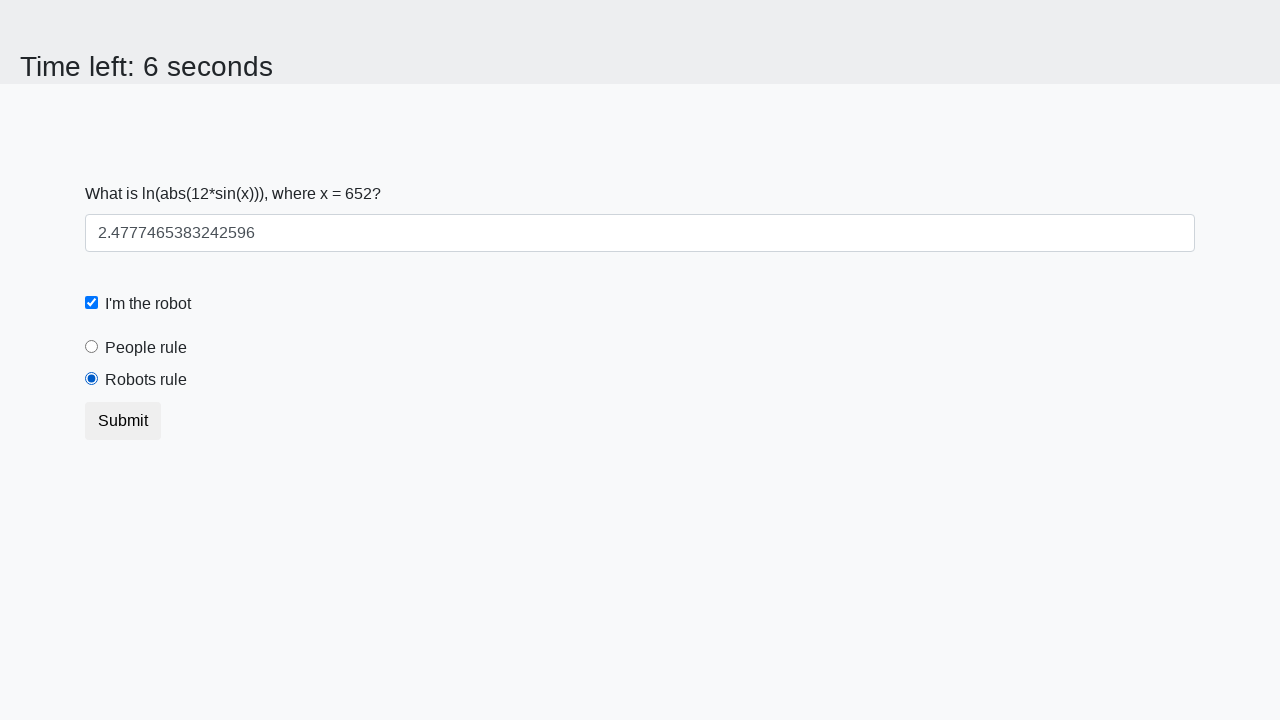

Clicked the submit button to complete the form at (123, 421) on button
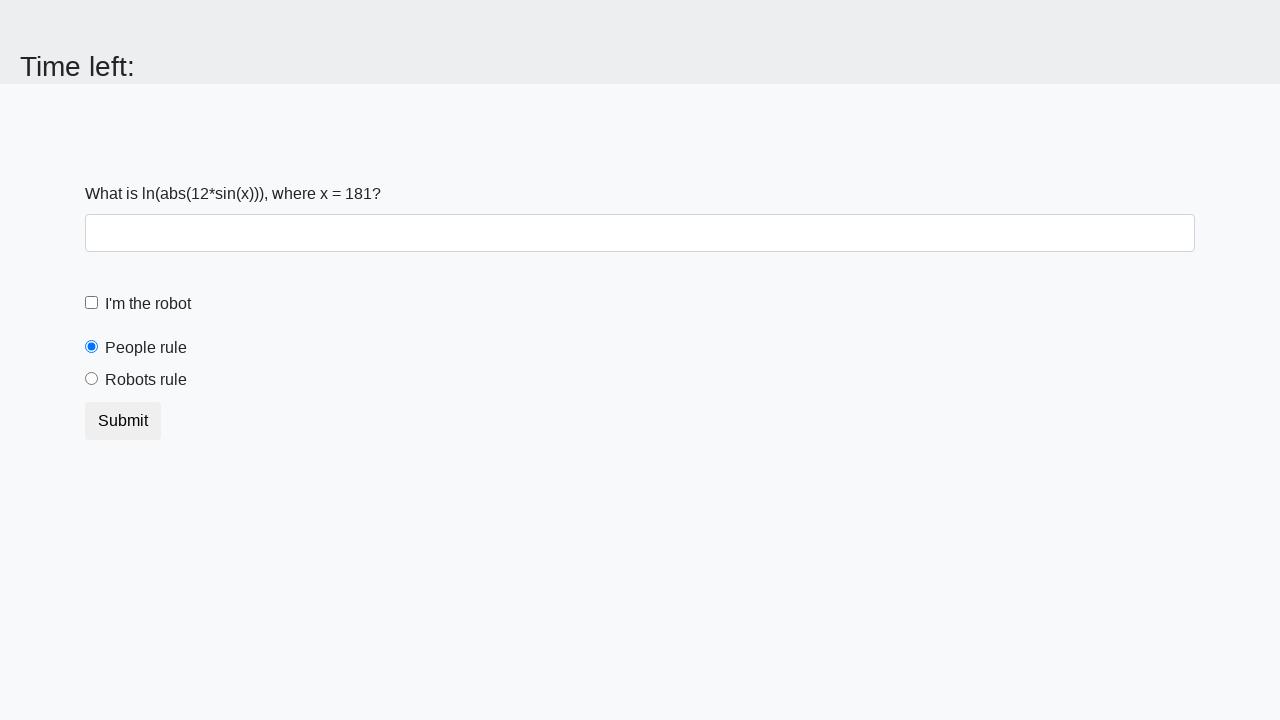

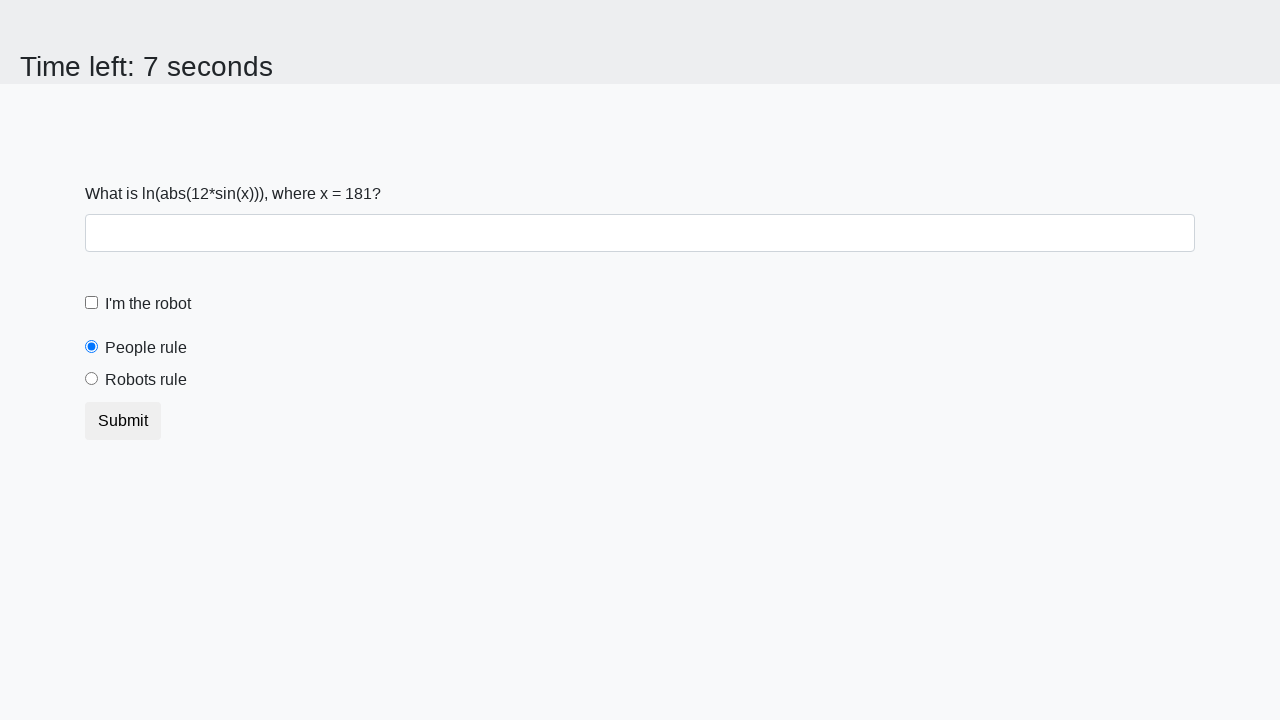